Tests editing a todo item by double-clicking, changing the text, and pressing Enter.

Starting URL: https://demo.playwright.dev/todomvc

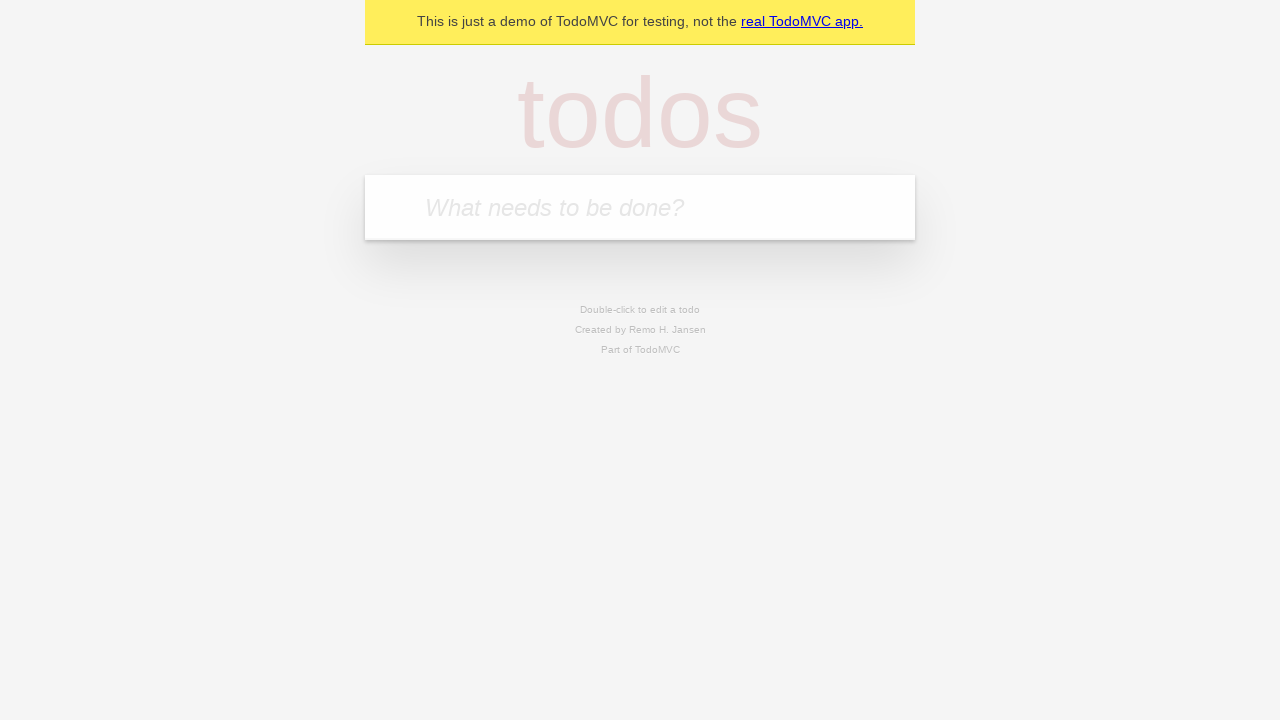

Filled todo input with 'buy some cheese' on internal:attr=[placeholder="What needs to be done?"i]
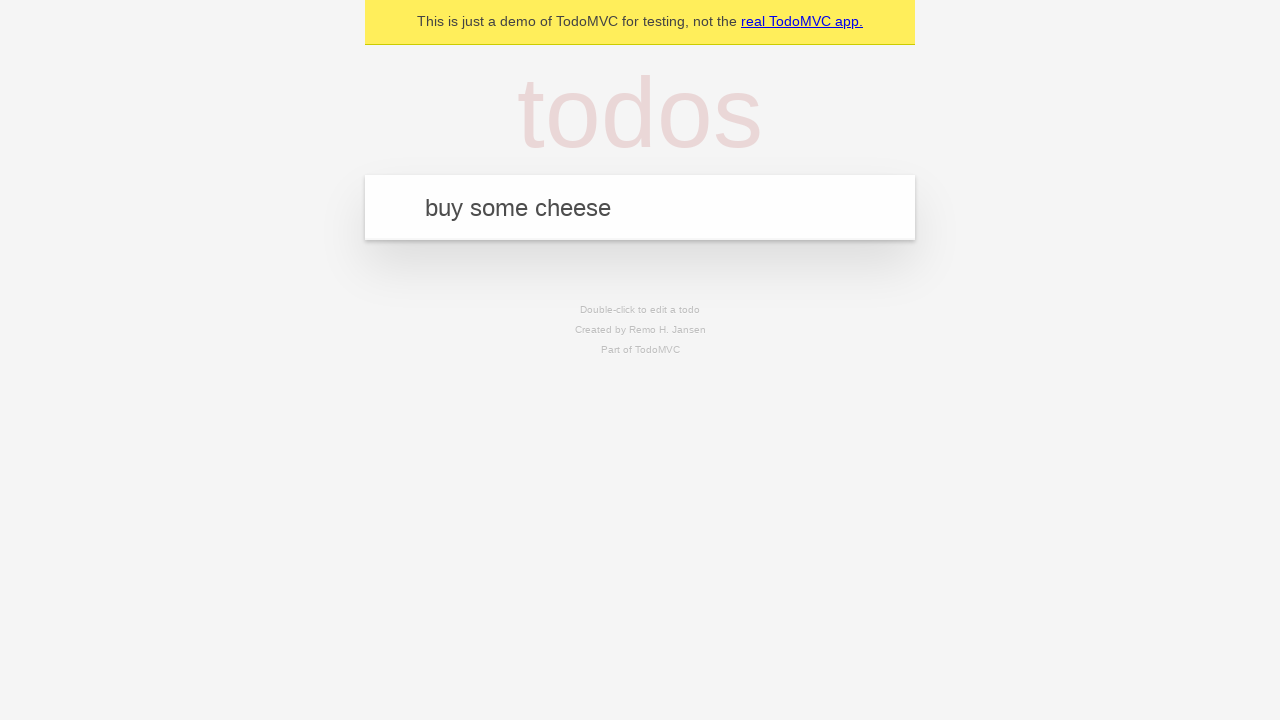

Pressed Enter to create todo 'buy some cheese' on internal:attr=[placeholder="What needs to be done?"i]
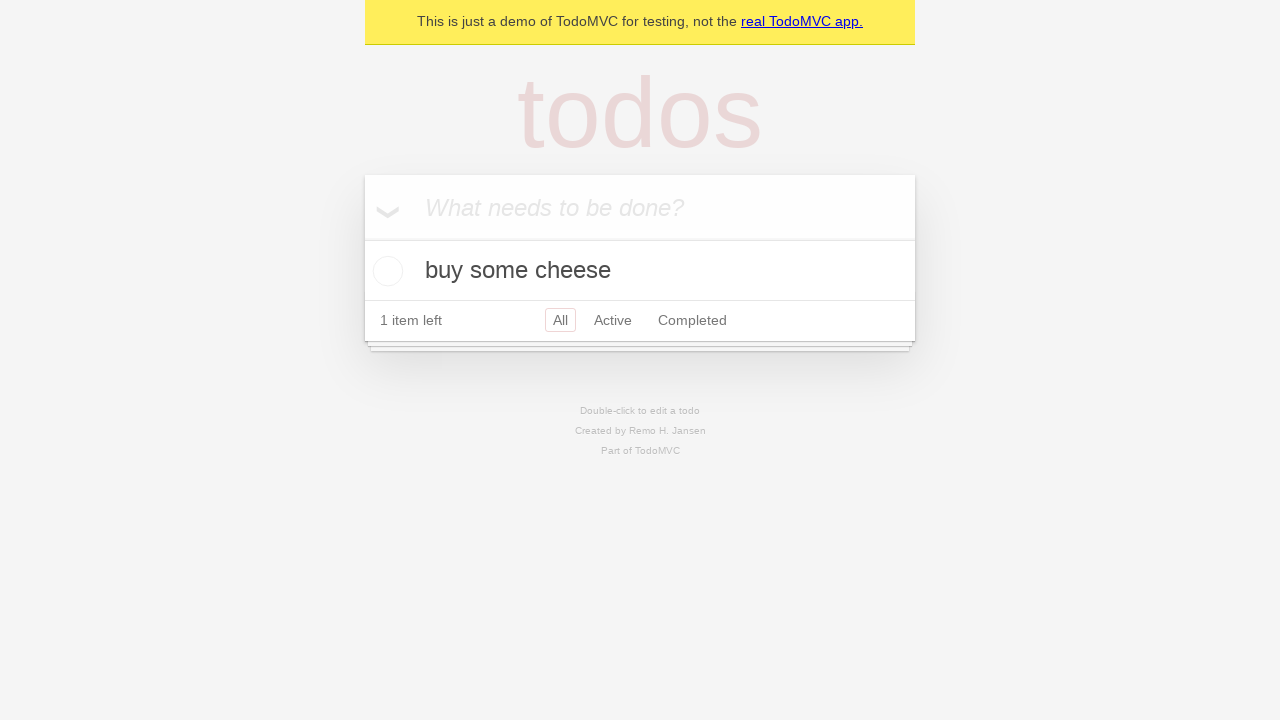

Filled todo input with 'feed the cat' on internal:attr=[placeholder="What needs to be done?"i]
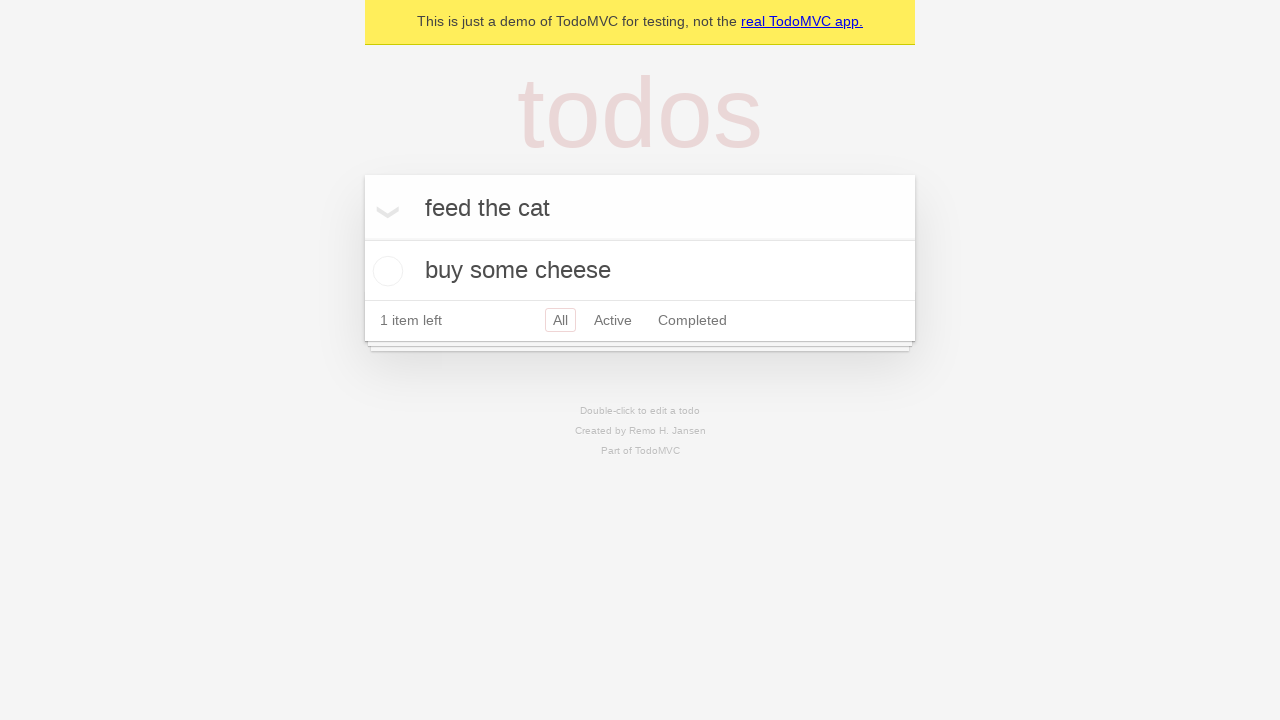

Pressed Enter to create todo 'feed the cat' on internal:attr=[placeholder="What needs to be done?"i]
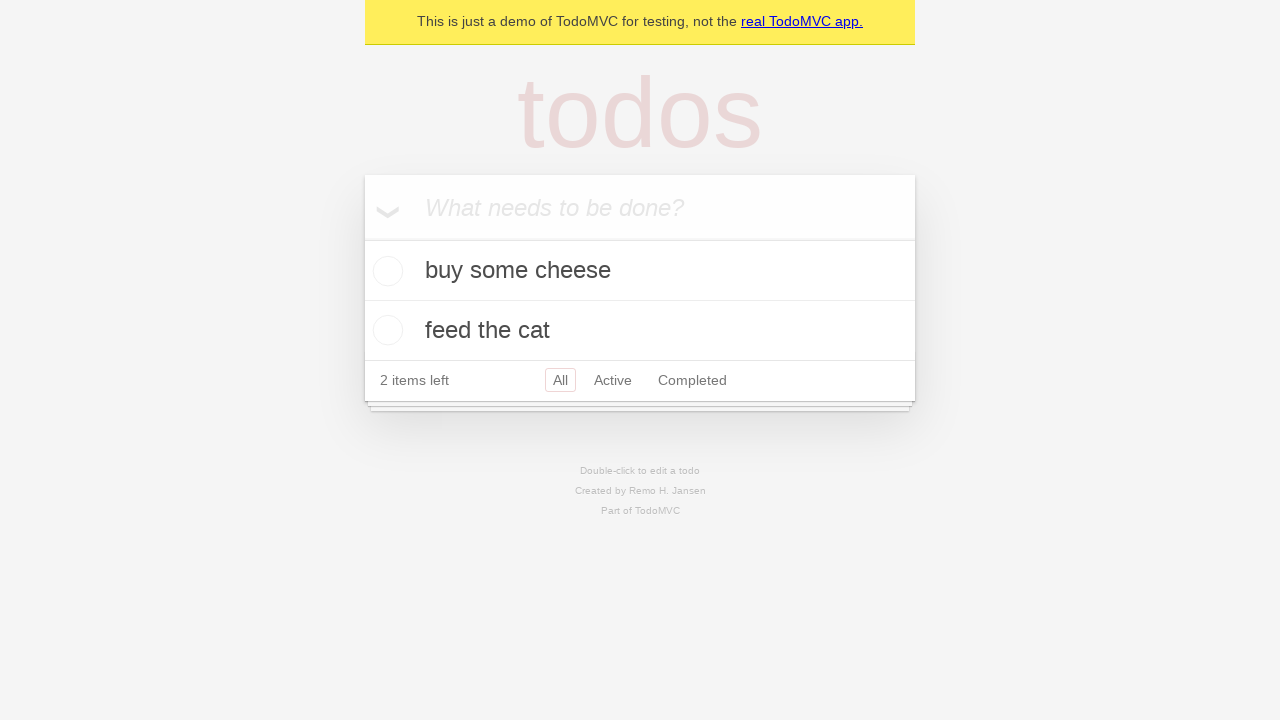

Filled todo input with 'book a doctors appointment' on internal:attr=[placeholder="What needs to be done?"i]
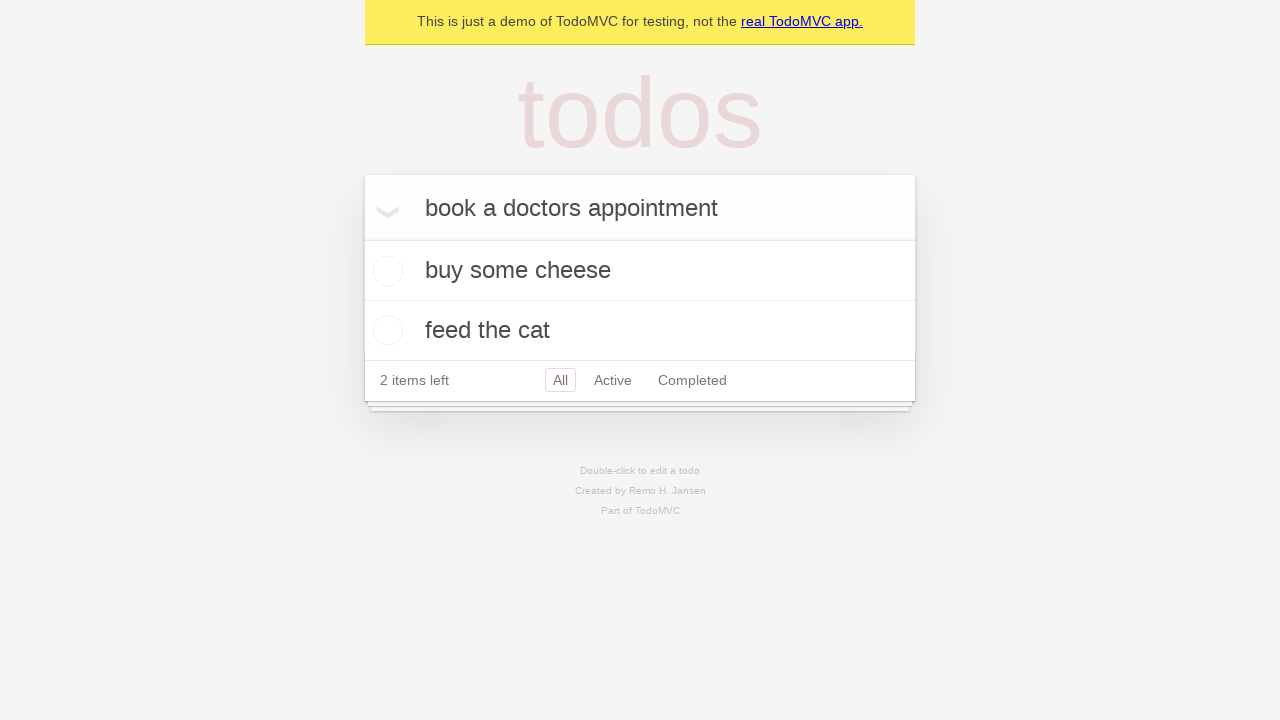

Pressed Enter to create todo 'book a doctors appointment' on internal:attr=[placeholder="What needs to be done?"i]
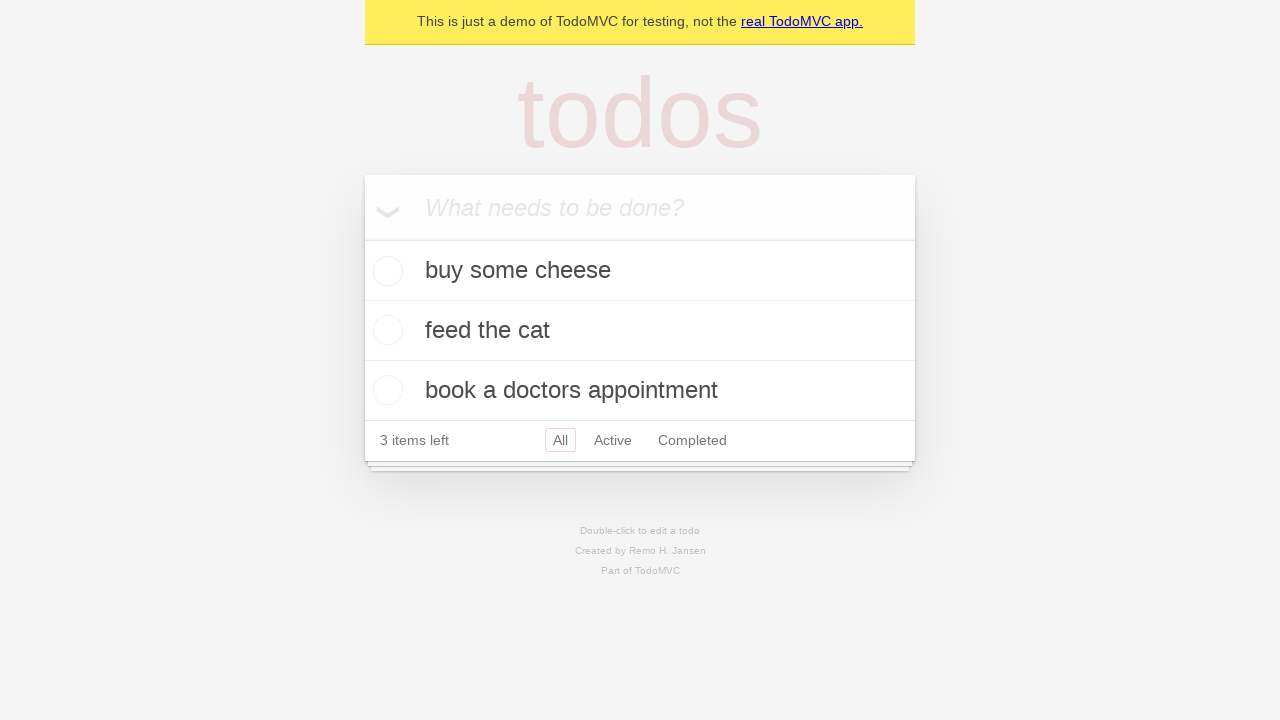

Double-clicked second todo item to enter edit mode at (640, 331) on internal:testid=[data-testid="todo-item"s] >> nth=1
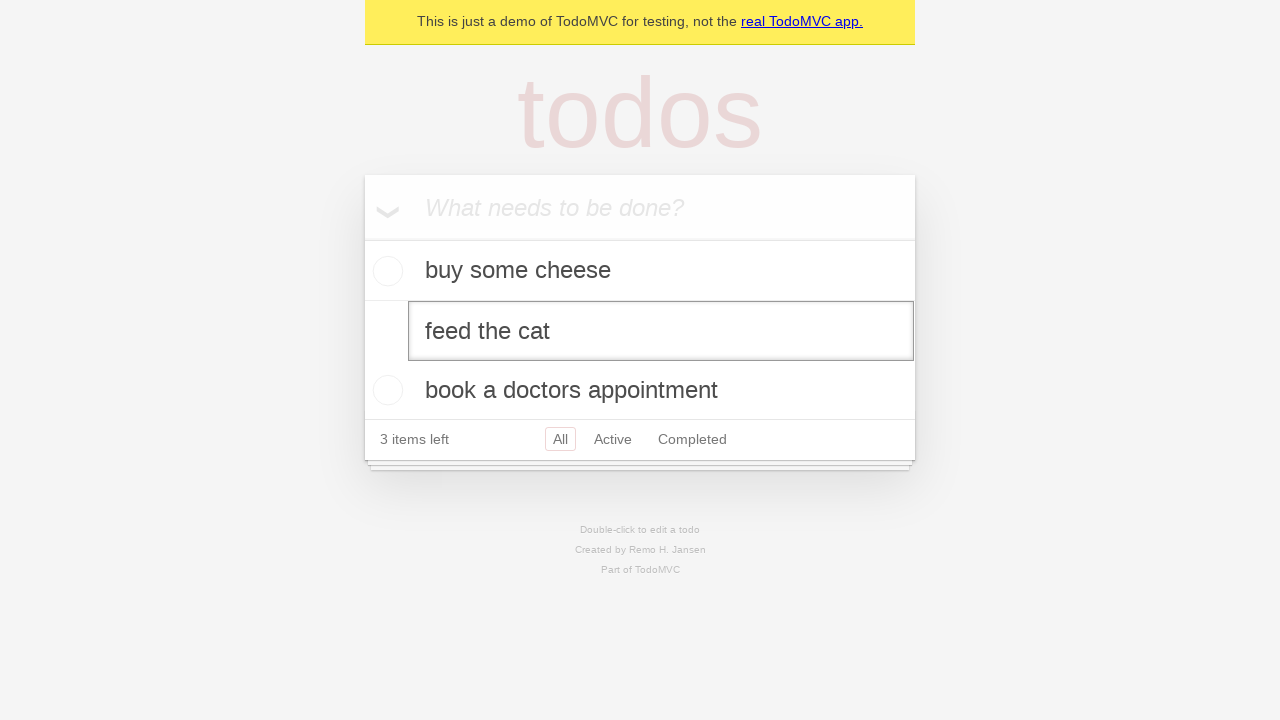

Filled edit box with new text 'buy some sausages' on internal:testid=[data-testid="todo-item"s] >> nth=1 >> internal:role=textbox[nam
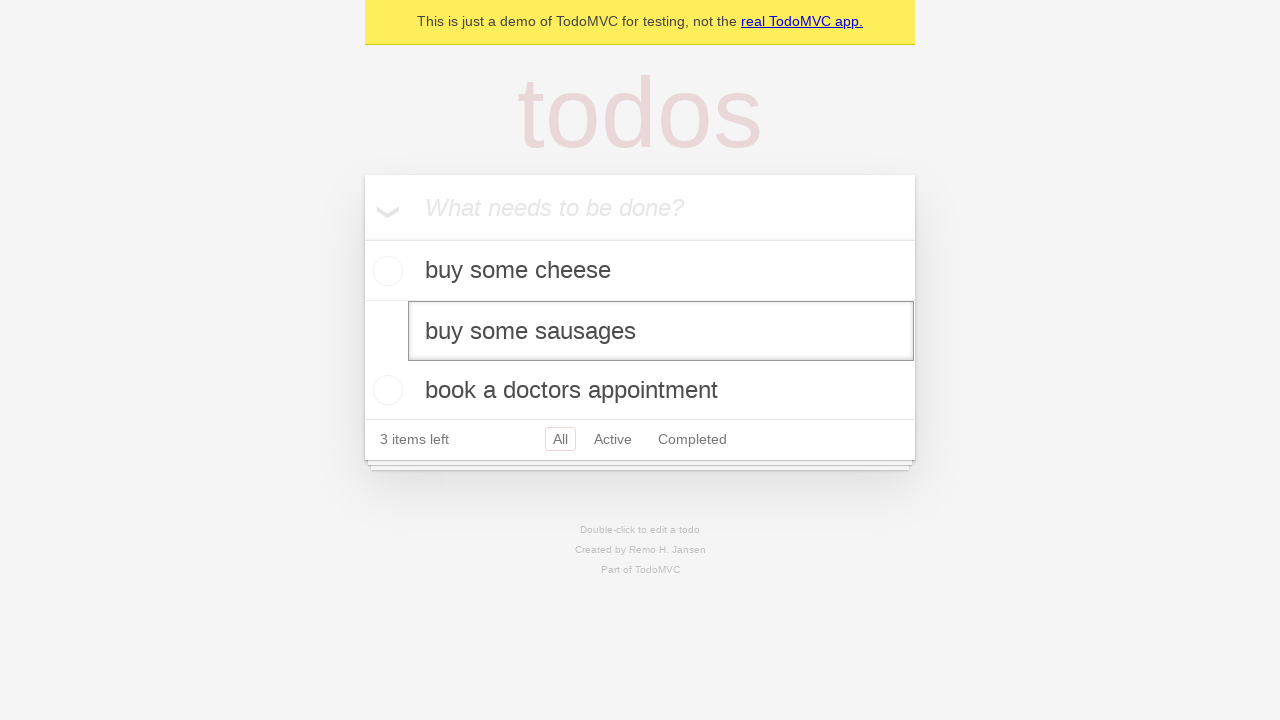

Pressed Enter to save the edited todo item on internal:testid=[data-testid="todo-item"s] >> nth=1 >> internal:role=textbox[nam
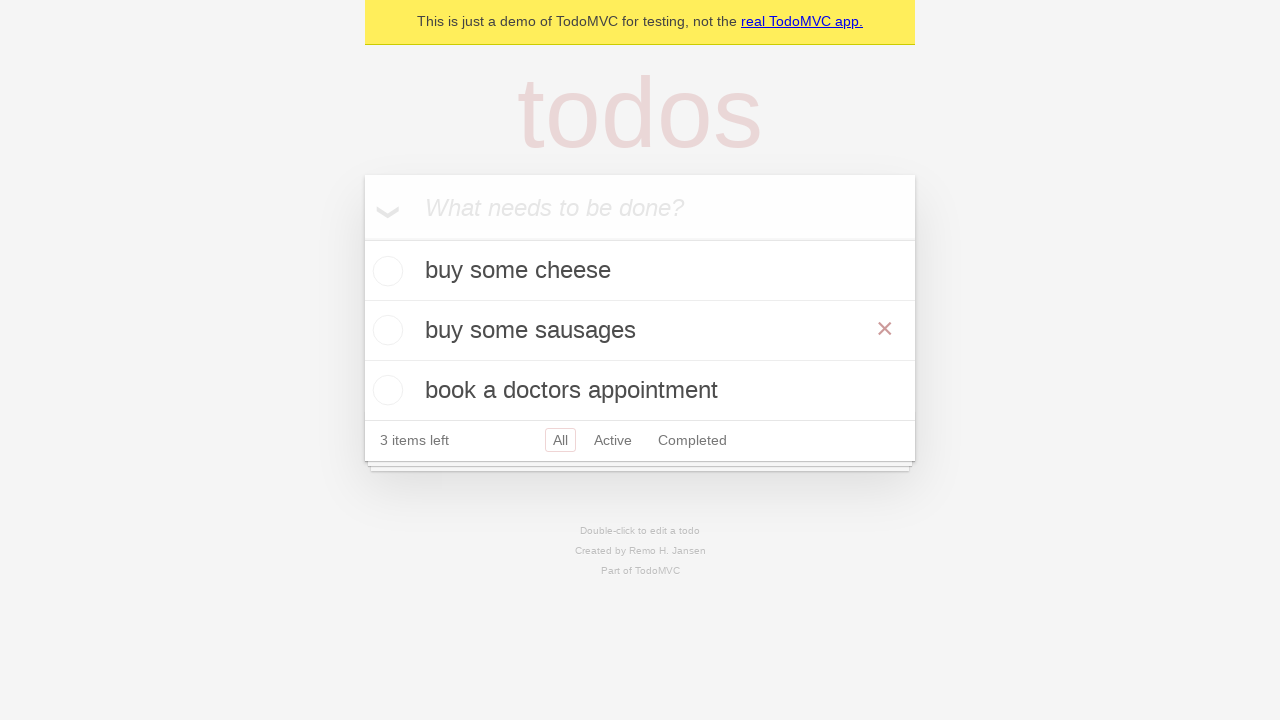

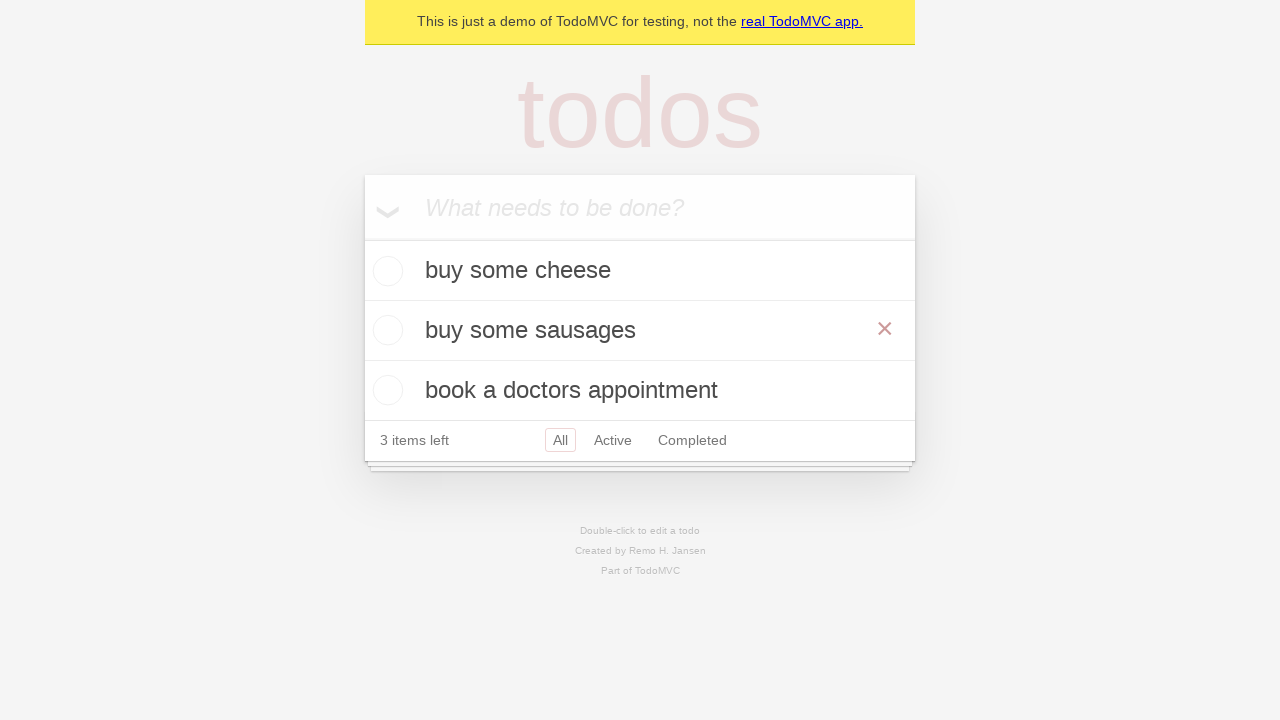